Tests dropdown selection functionality by selecting options using different methods (visible text, index, and value) from a legacy HTML select dropdown

Starting URL: https://the-internet.herokuapp.com/dropdown

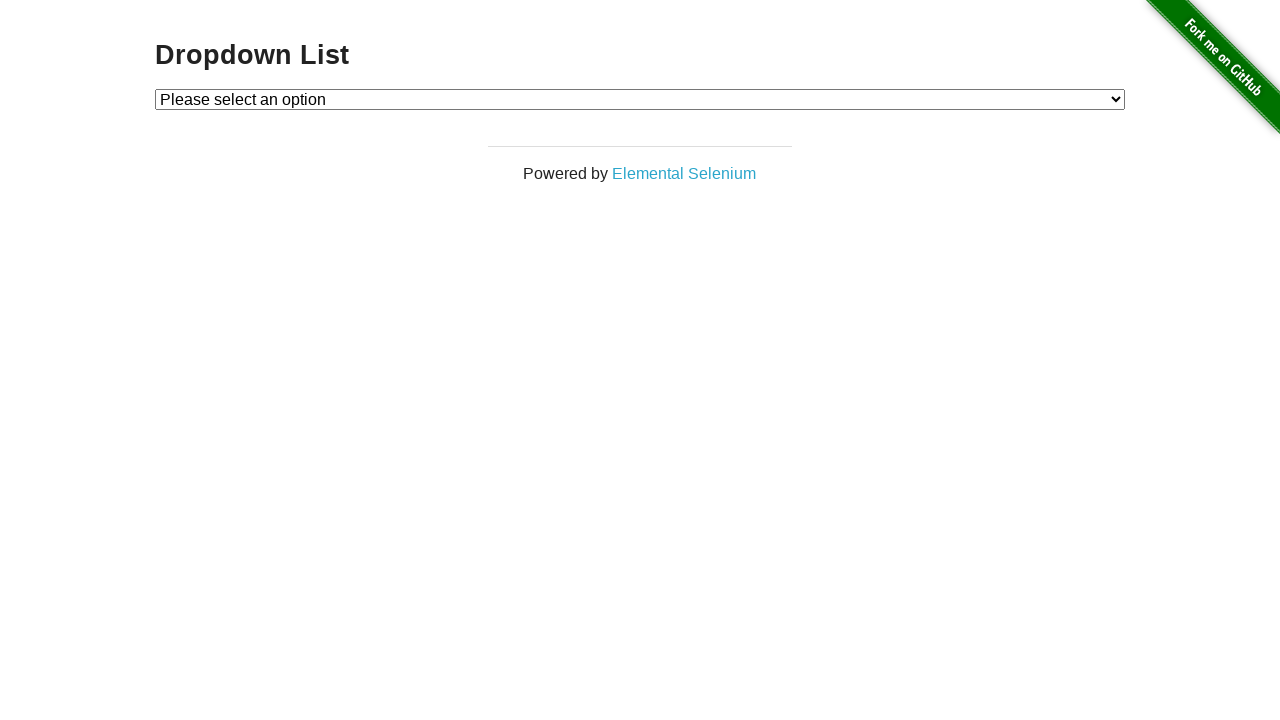

Waited for dropdown element to be visible
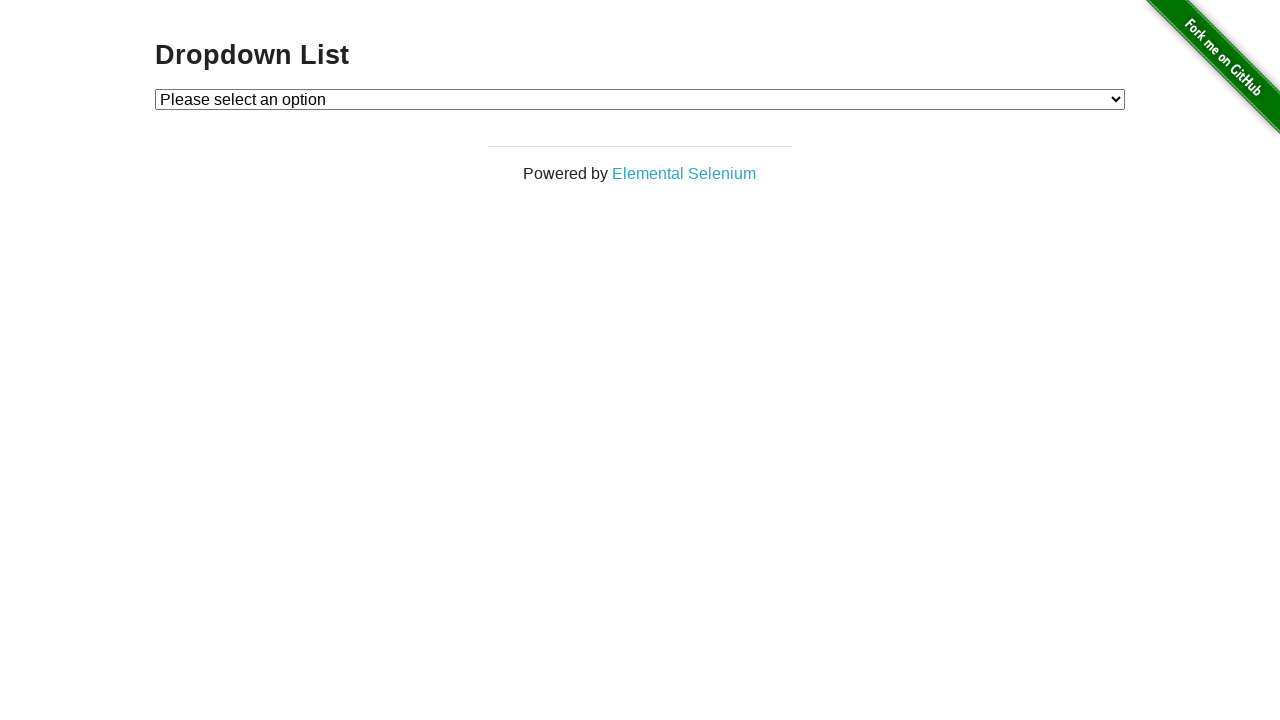

Selected 'Option 2' from dropdown by visible text on #dropdown
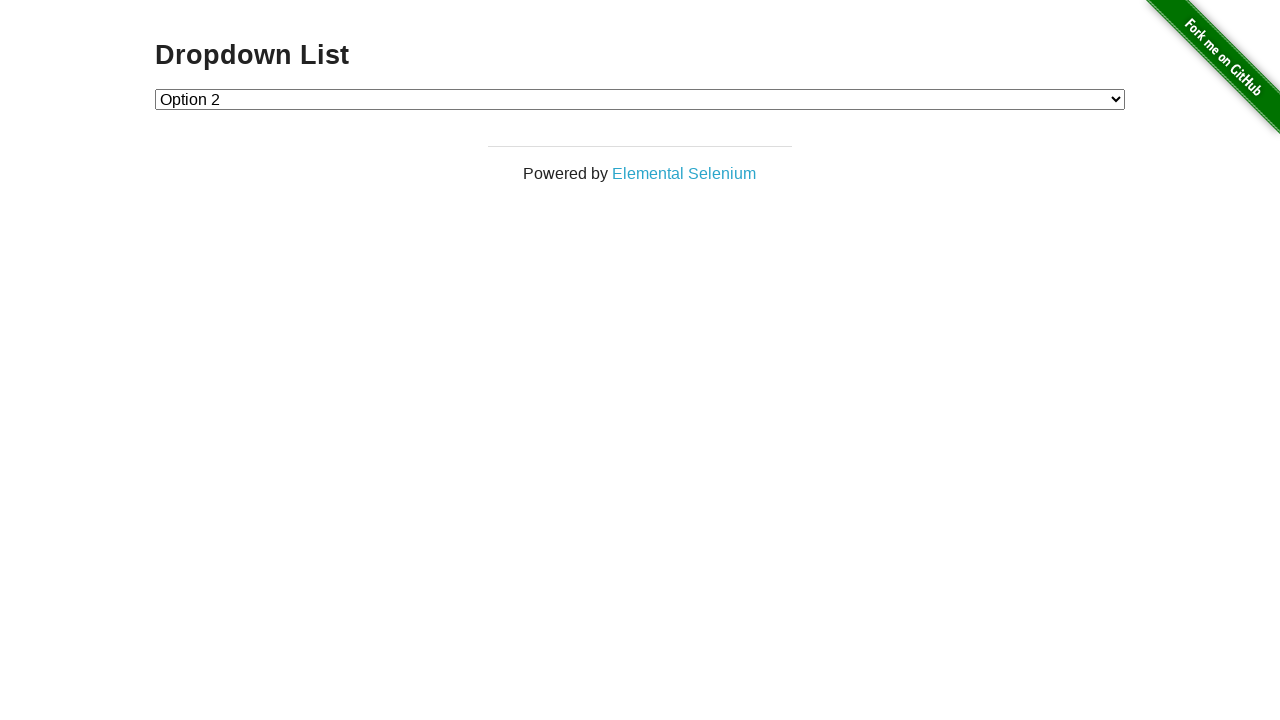

Selected dropdown option by index 1 ('Option 1') on #dropdown
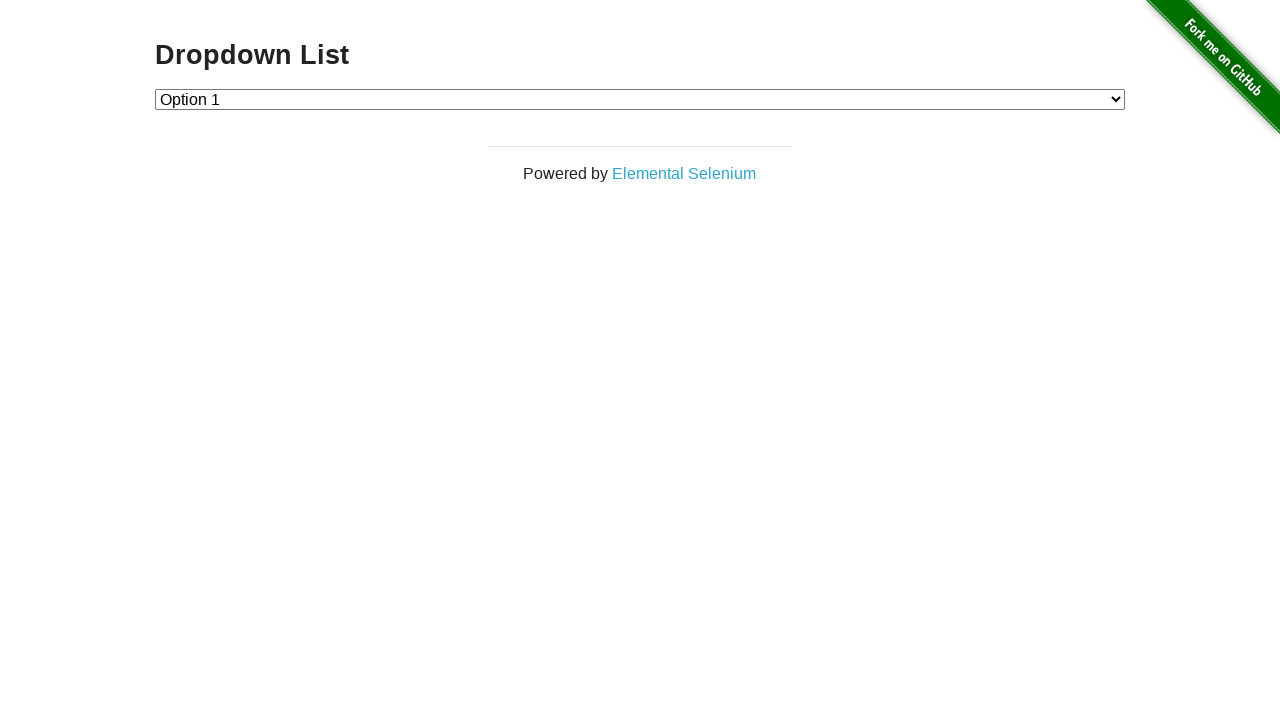

Selected dropdown option by value '2' on #dropdown
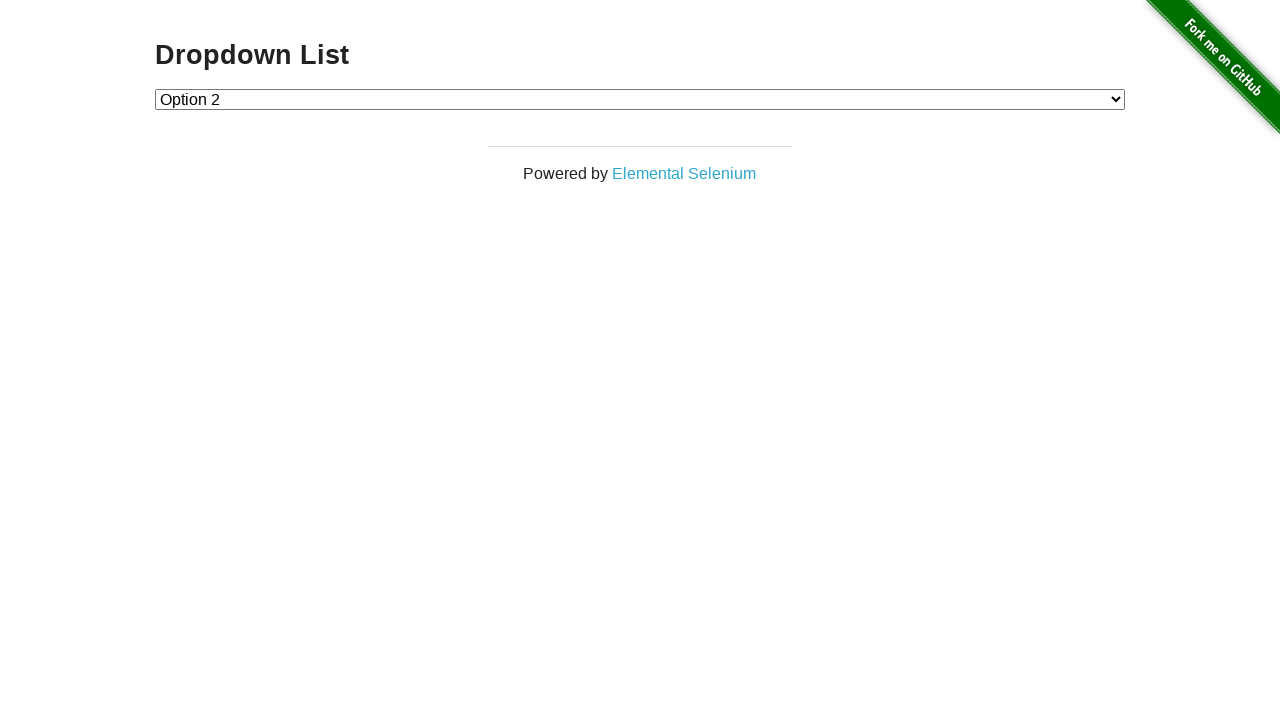

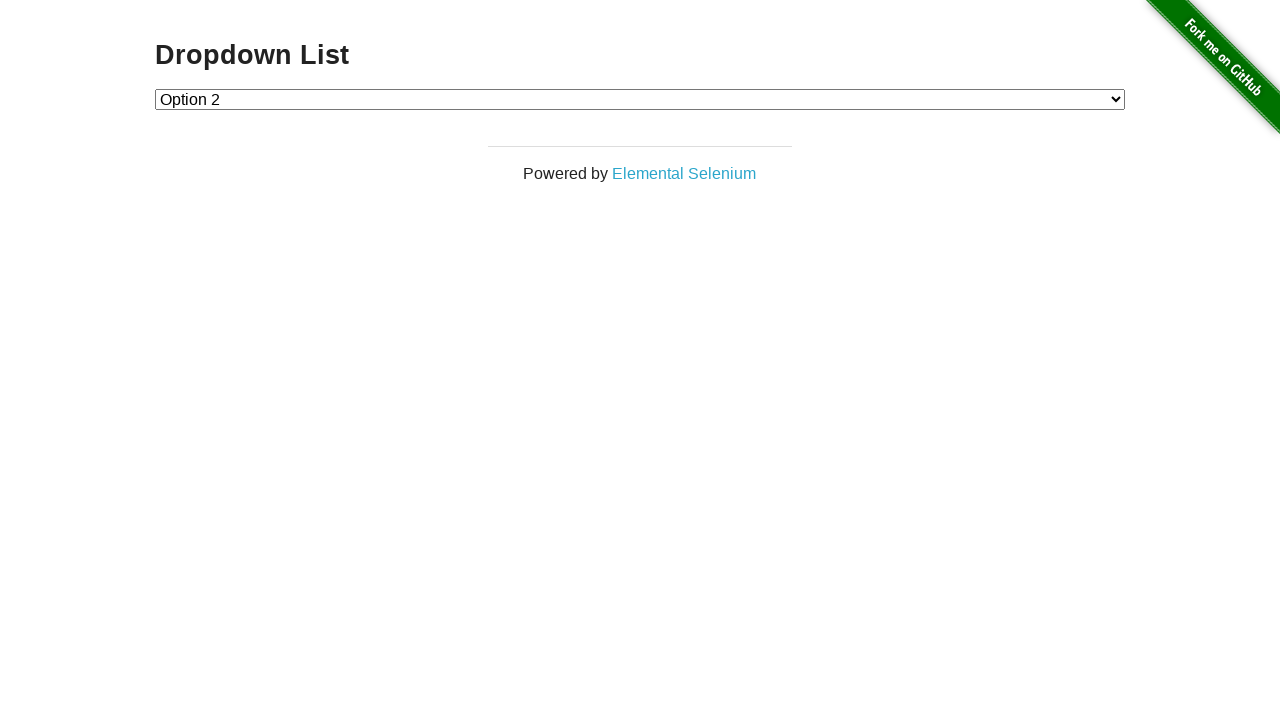